Tests clicking on a valid link on the Broken Links - Images page, verifying it navigates to the homepage, then navigates back and forward

Starting URL: https://demoqa.com/broken

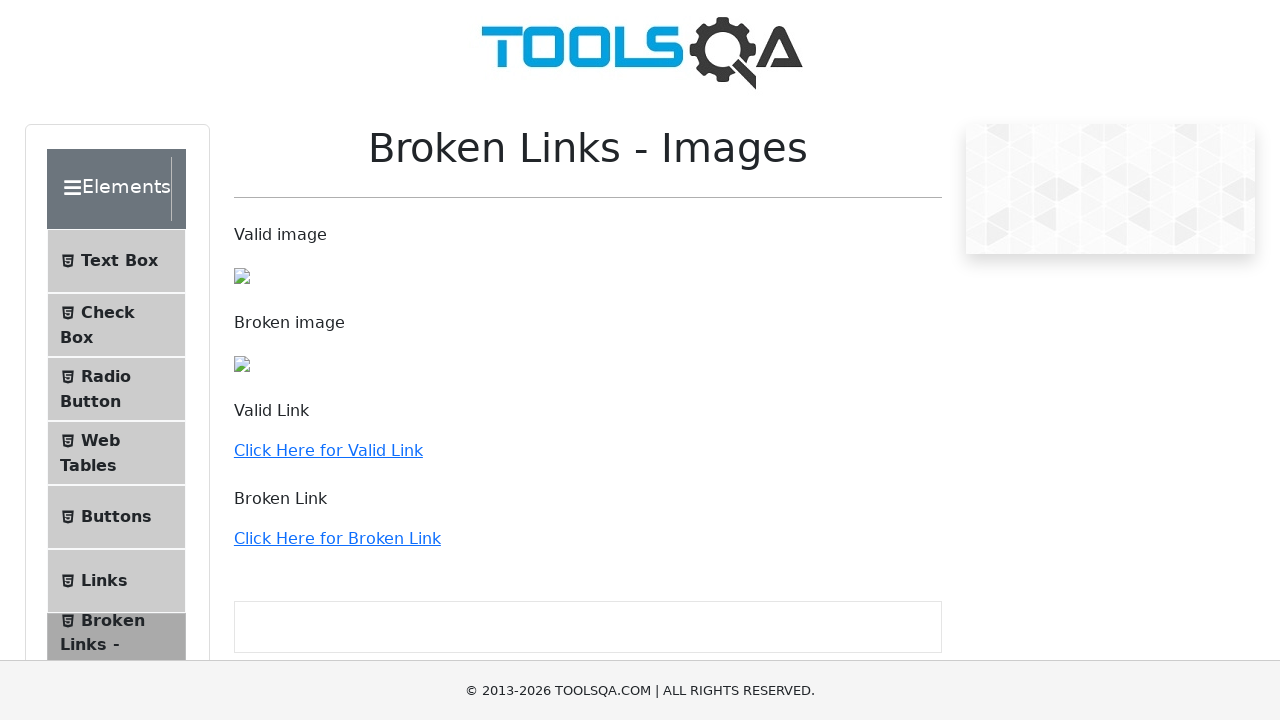

Scrolled down 250 pixels to make valid link visible
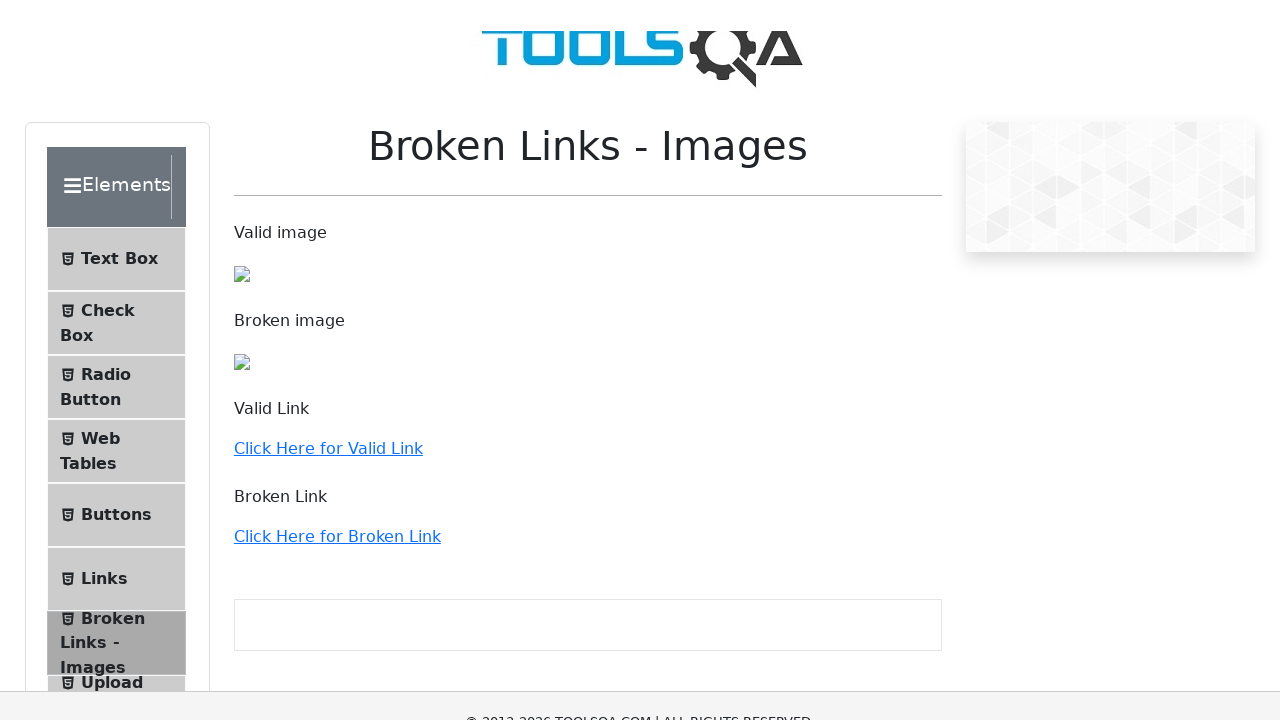

Clicked on 'Click Here for Valid Link' to navigate to homepage at (328, 200) on a:has-text('Click Here for Valid Link')
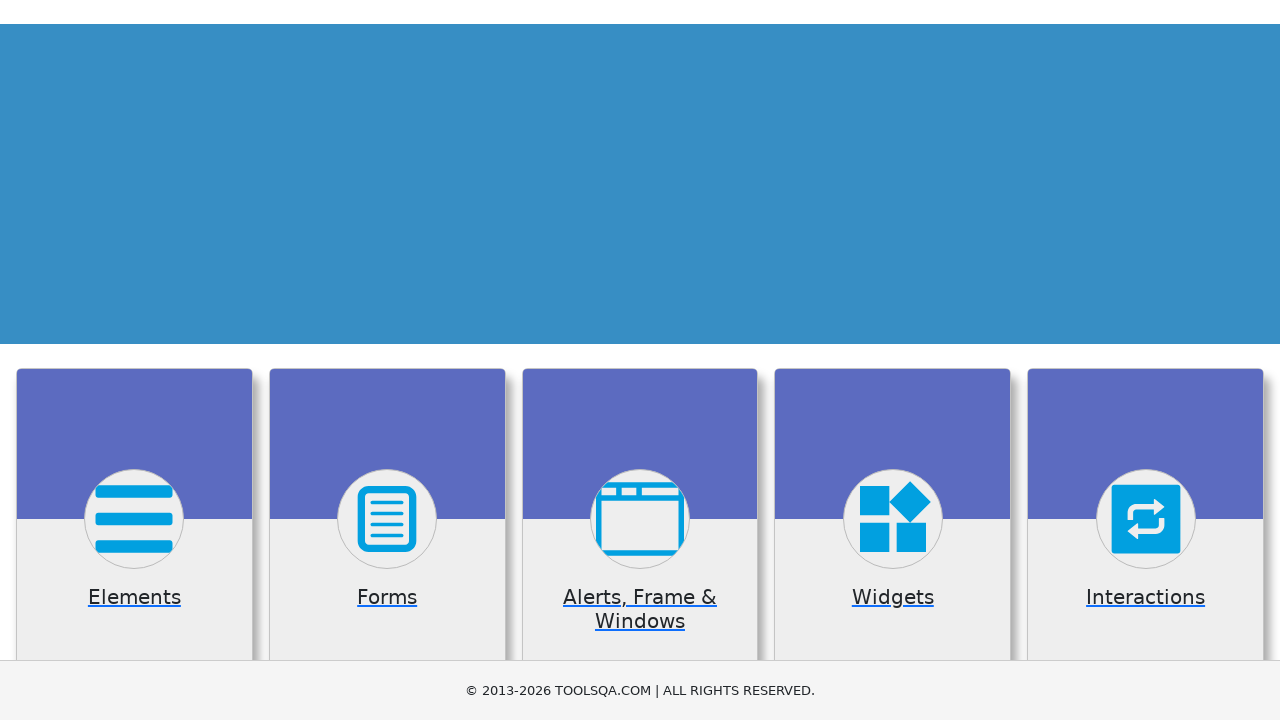

Verified navigation to homepage (https://demoqa.com/)
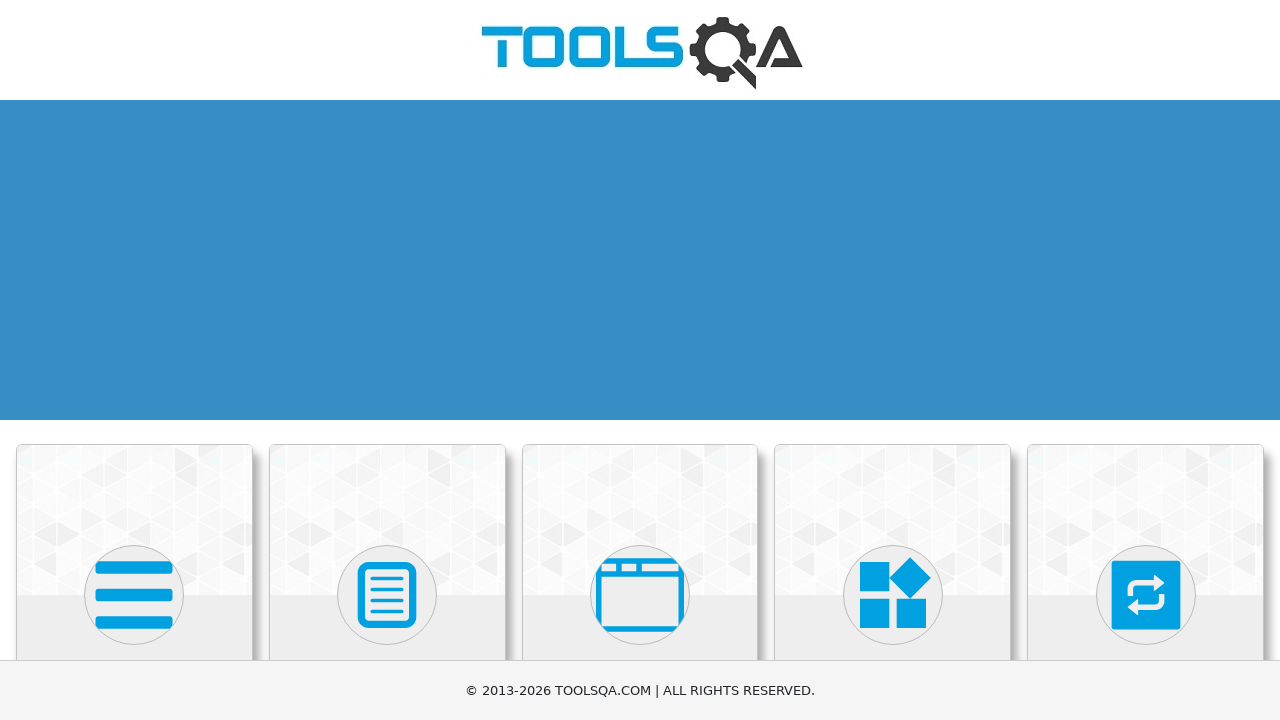

Navigated back to broken links page
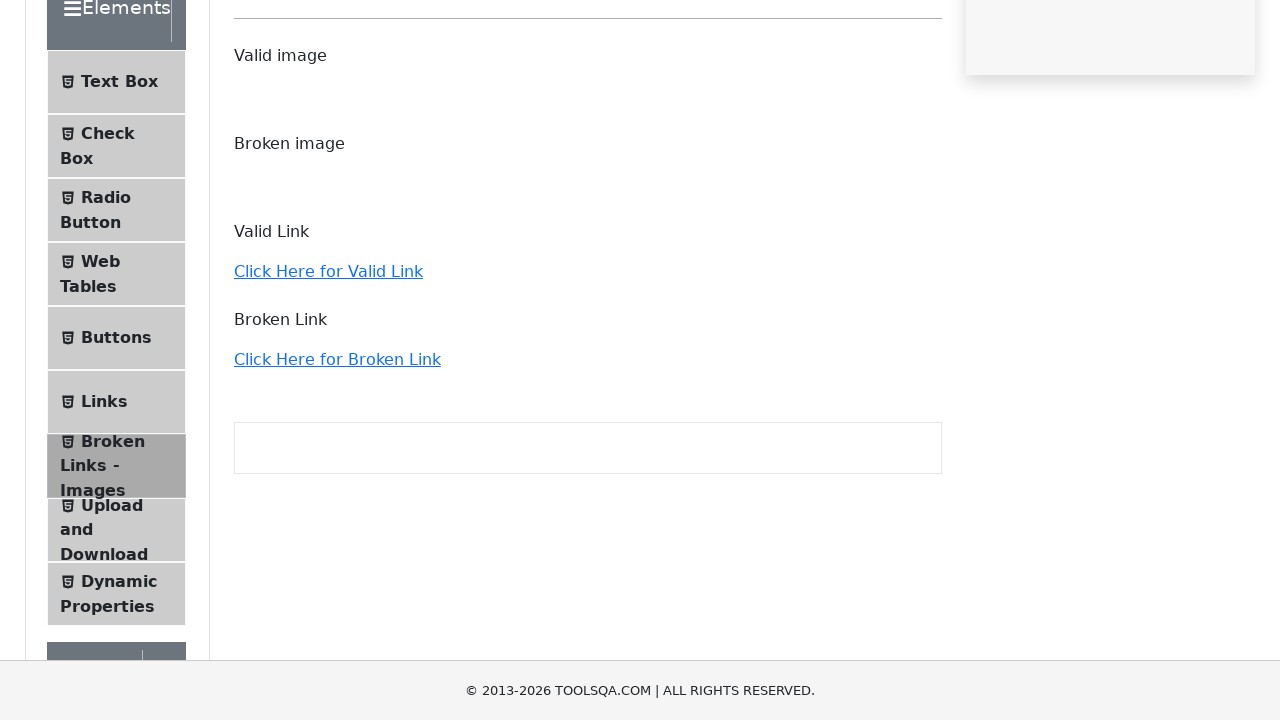

Navigated forward to homepage
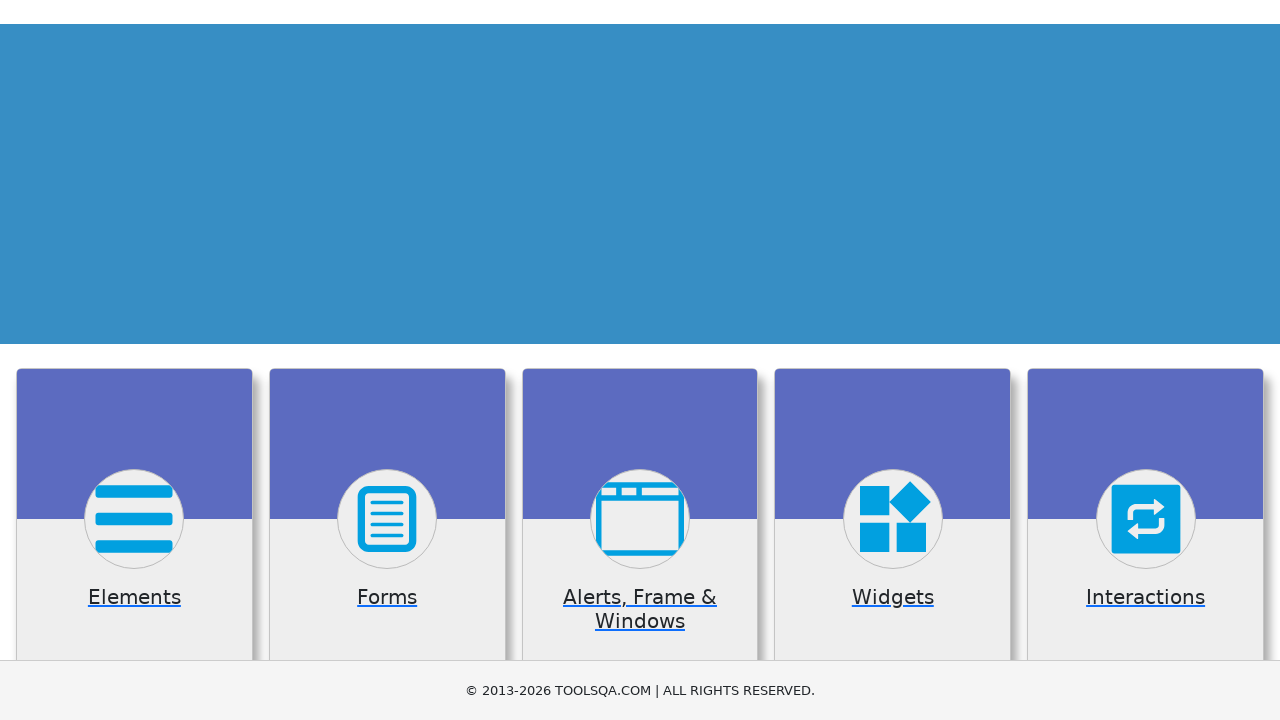

Navigated back to broken links page again
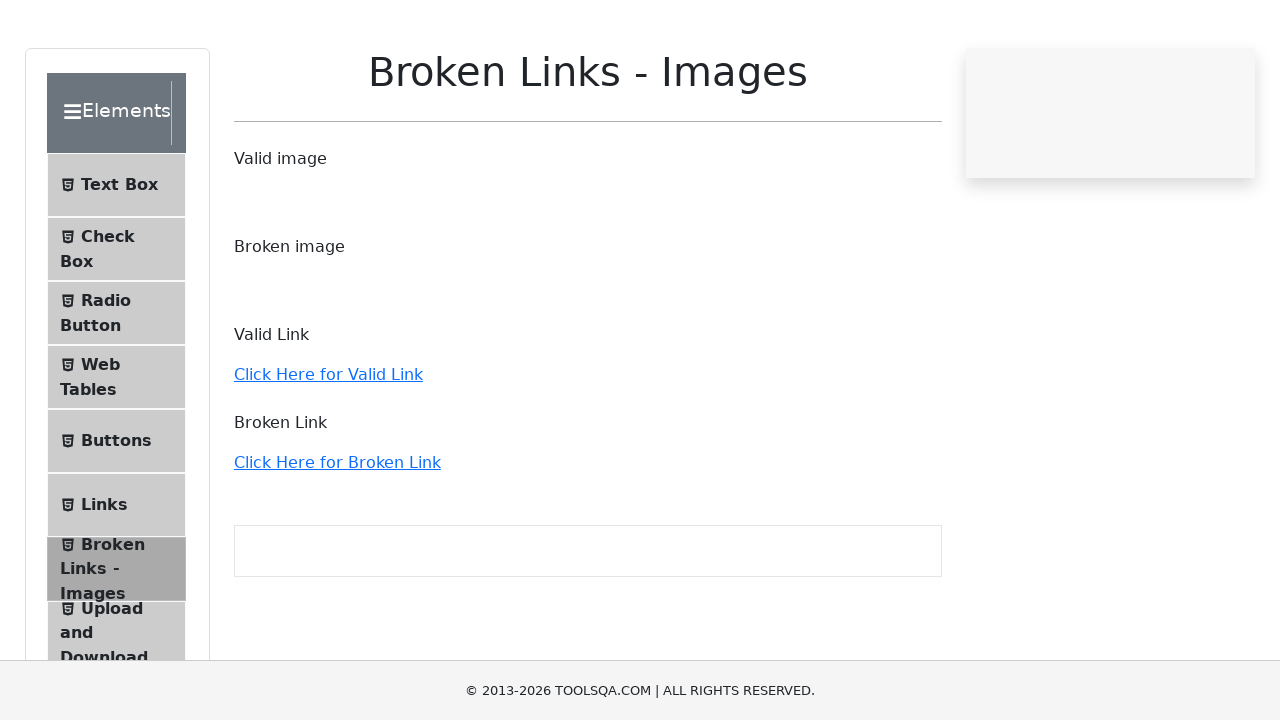

Navigated forward to homepage again
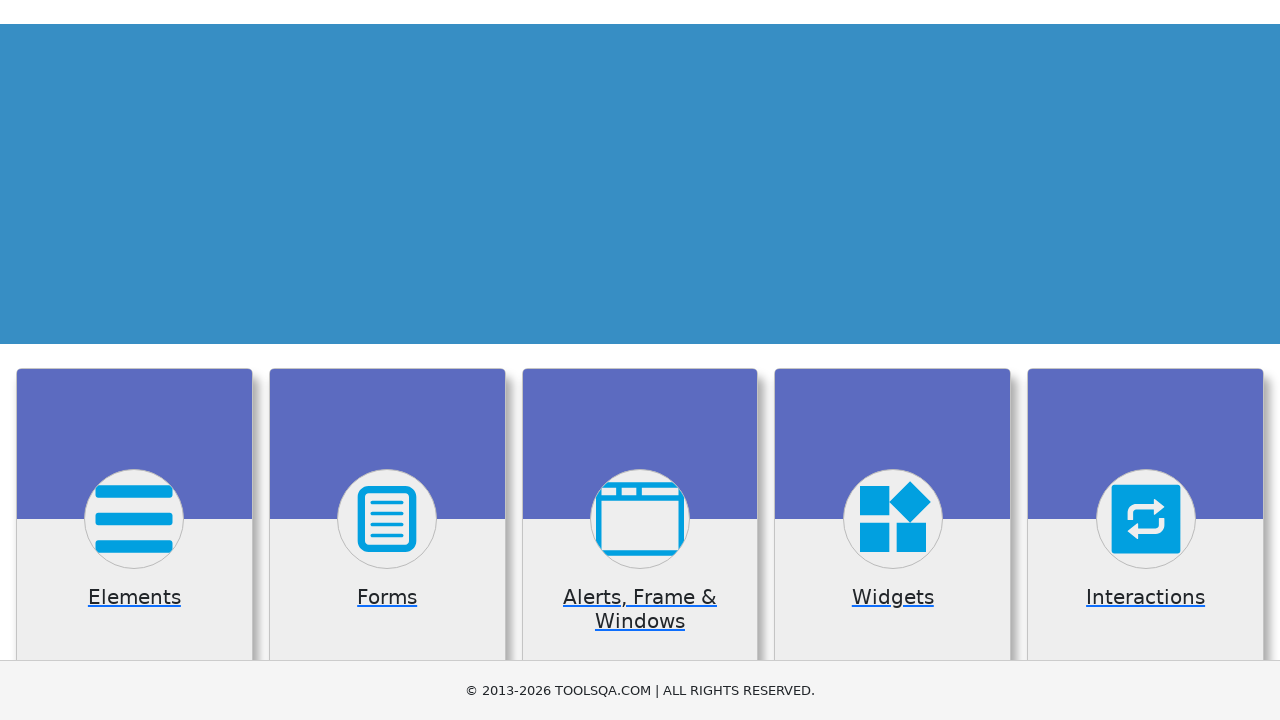

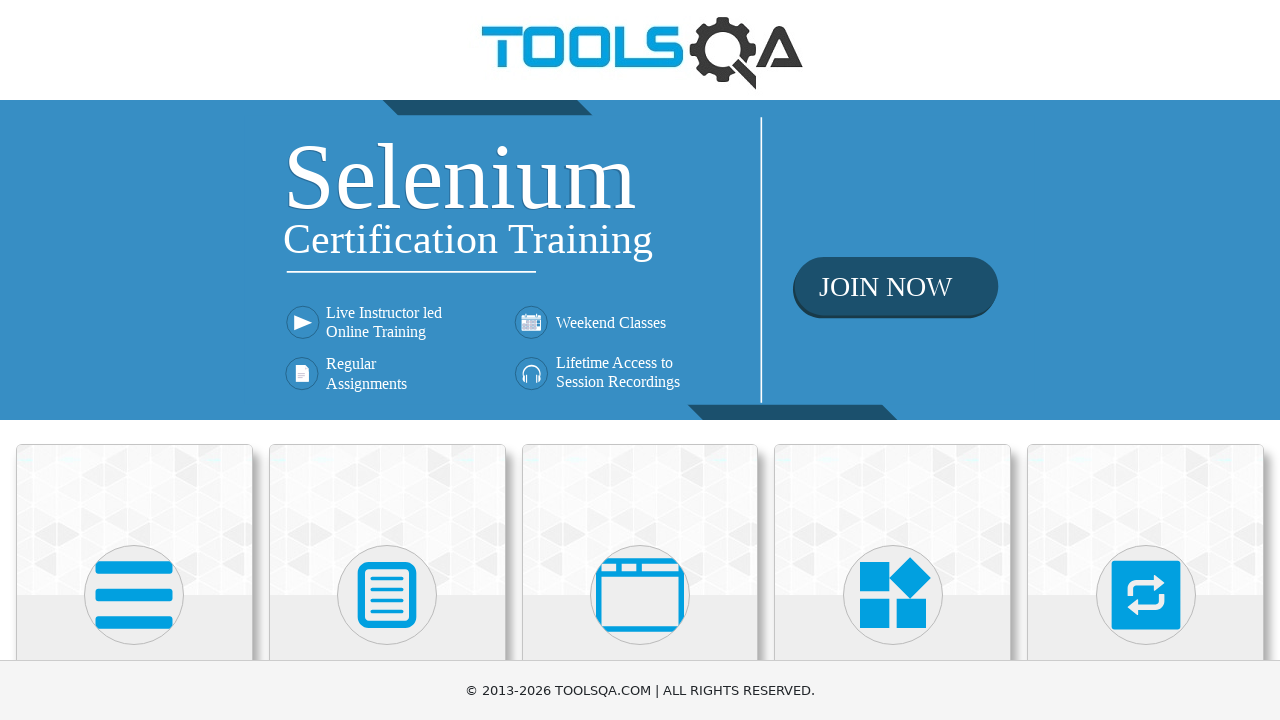